Tests drag and drop functionality by dragging a football element to two different drop zones and verifying the drops were successful

Starting URL: https://v1.training-support.net/selenium/drag-drop

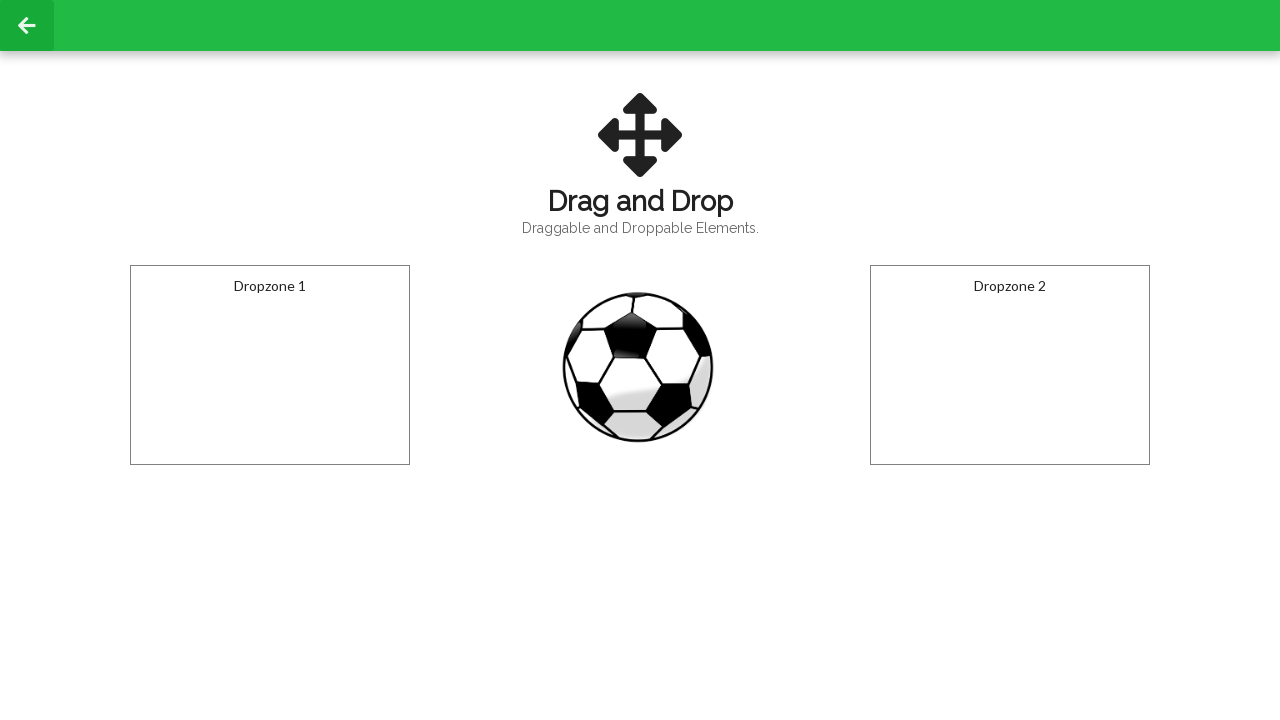

Located football draggable element
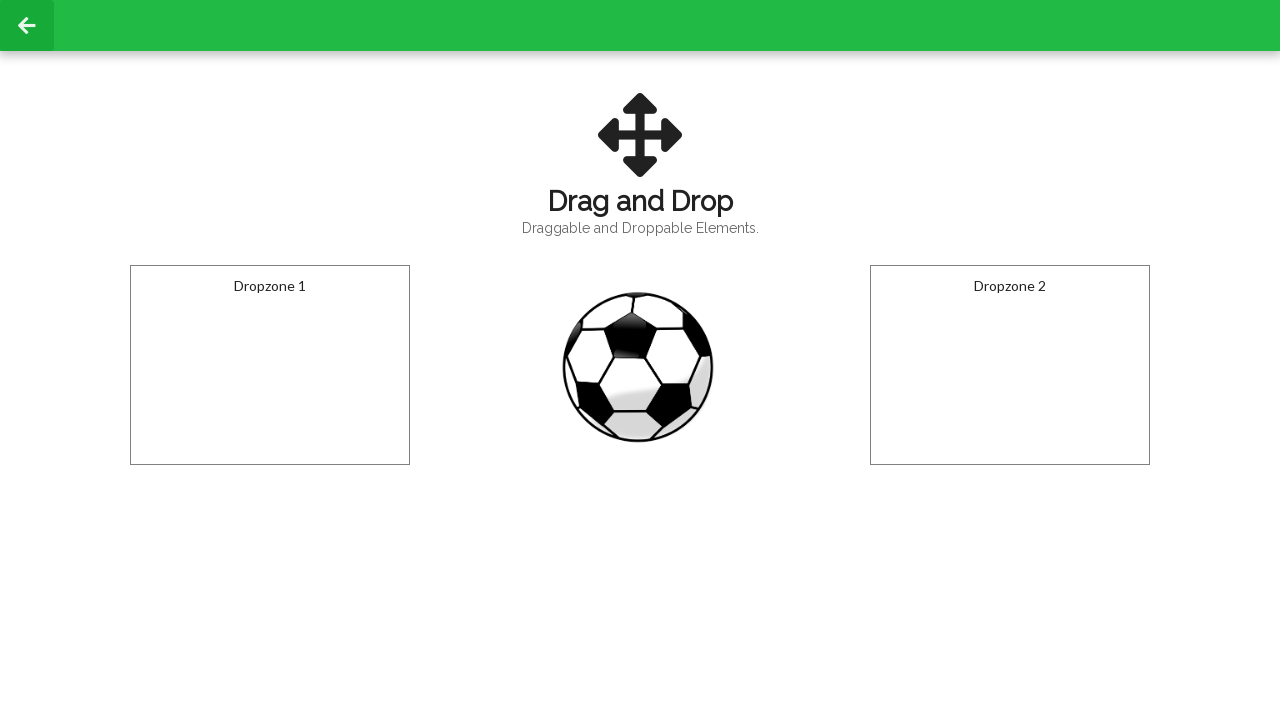

Located first dropzone element
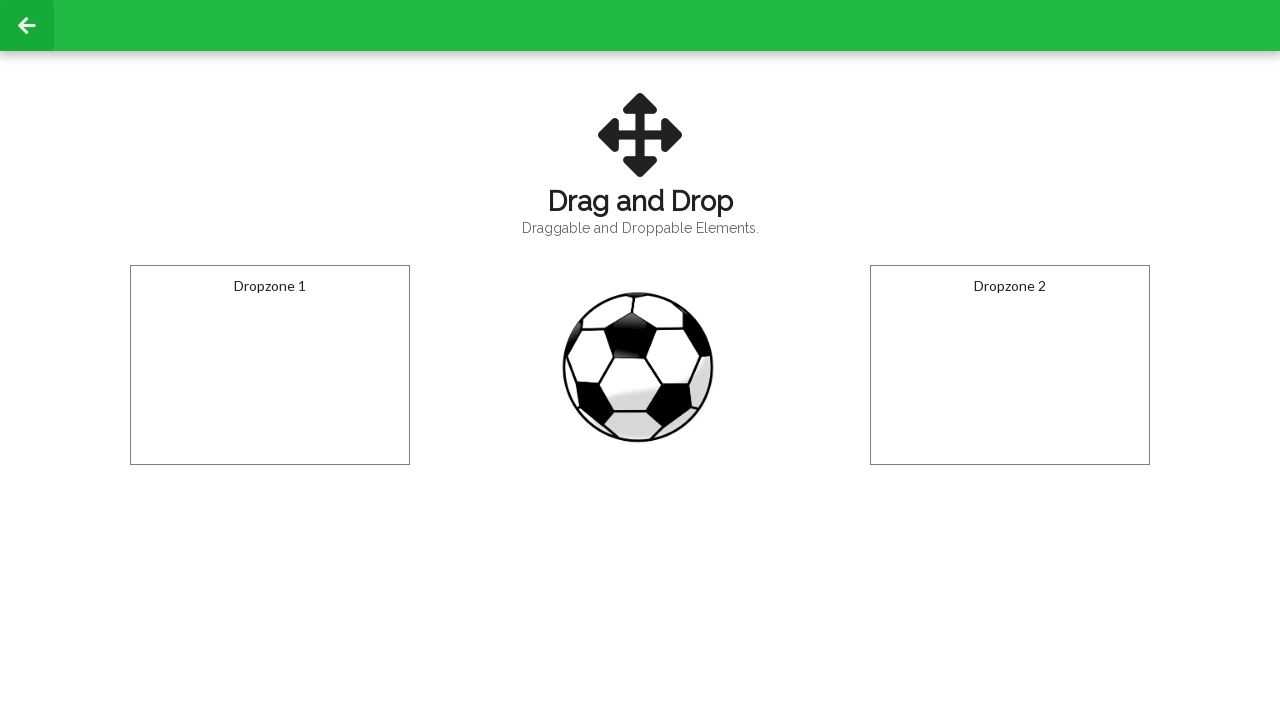

Located second dropzone element
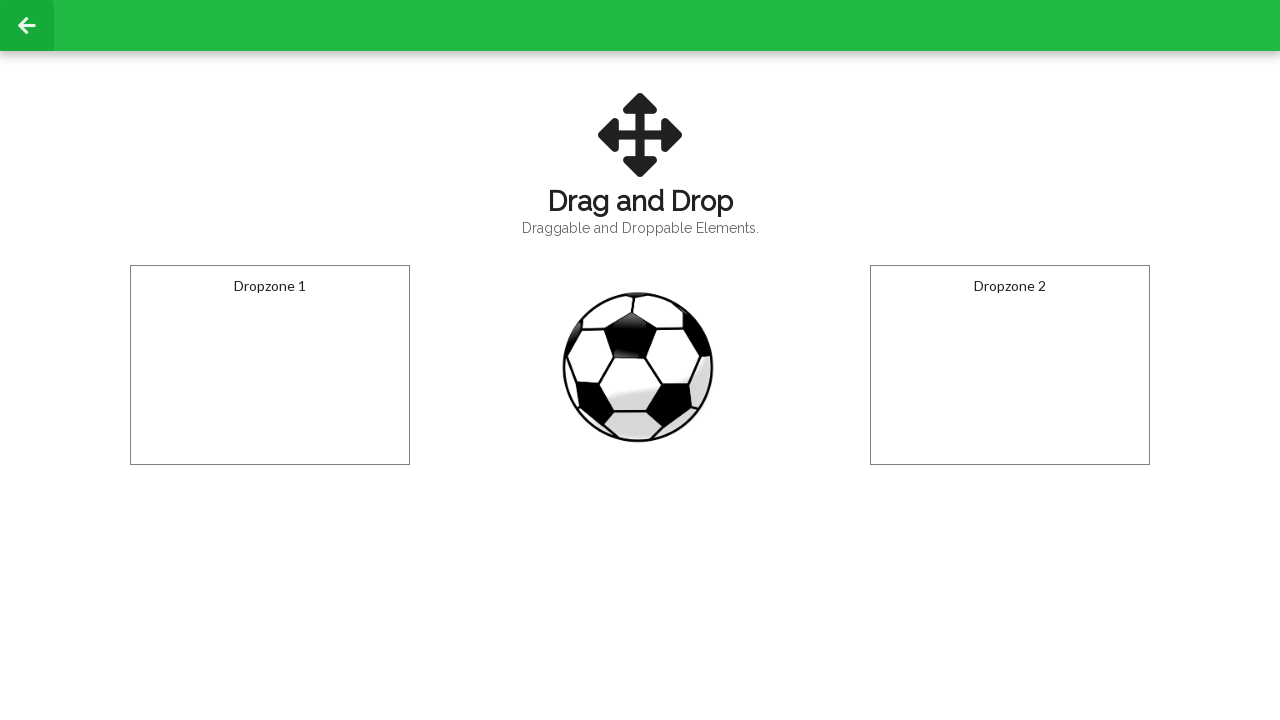

Dragged football to first dropzone at (270, 365)
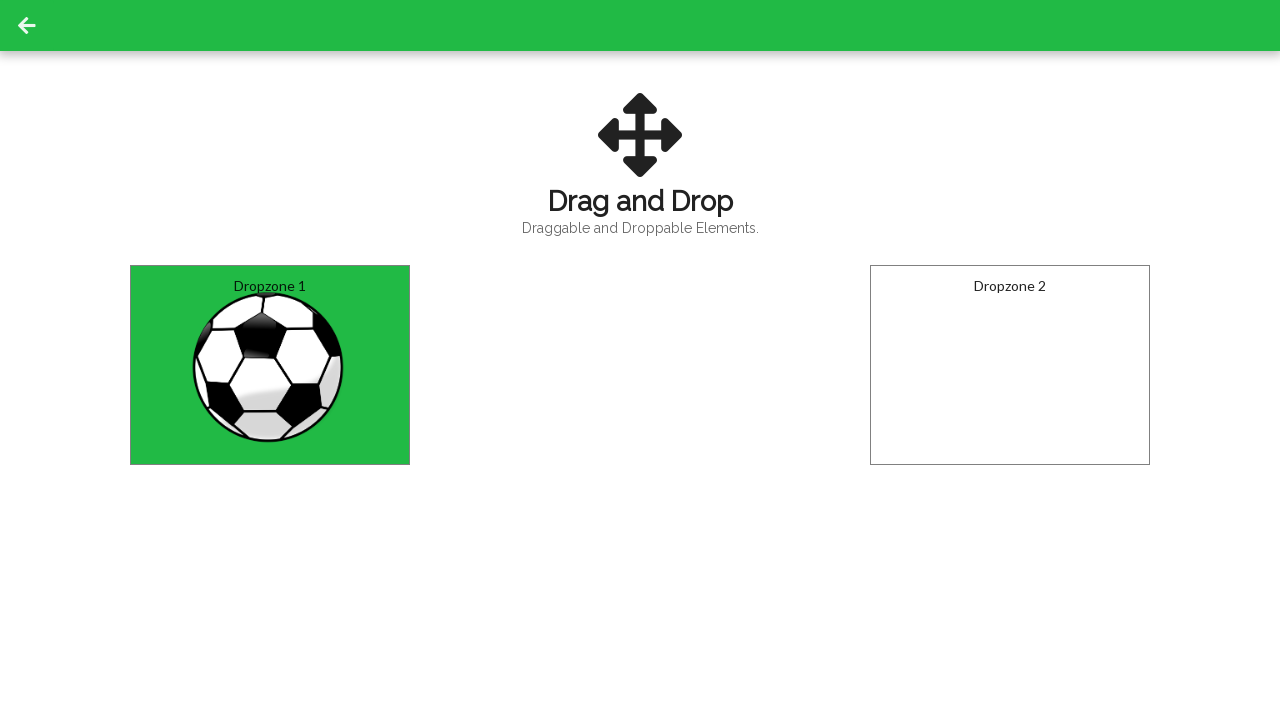

Waited 500ms for dropzone 1 to update
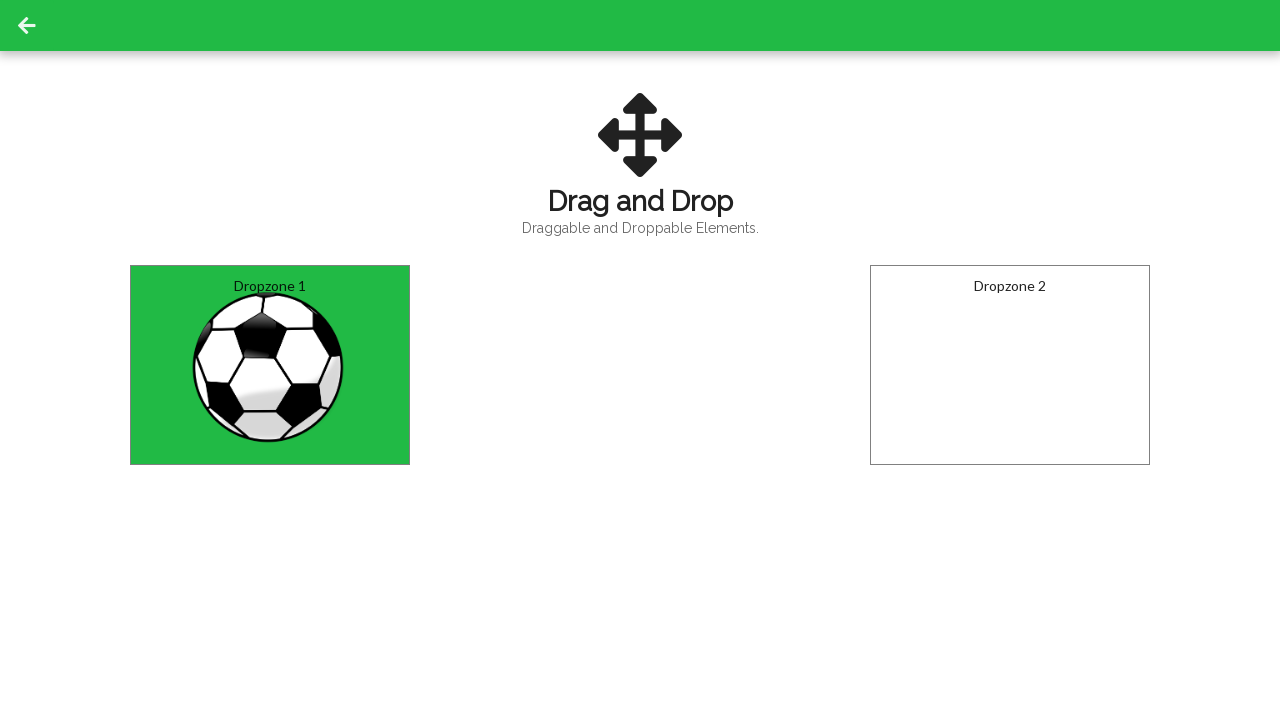

Retrieved text content from first dropzone
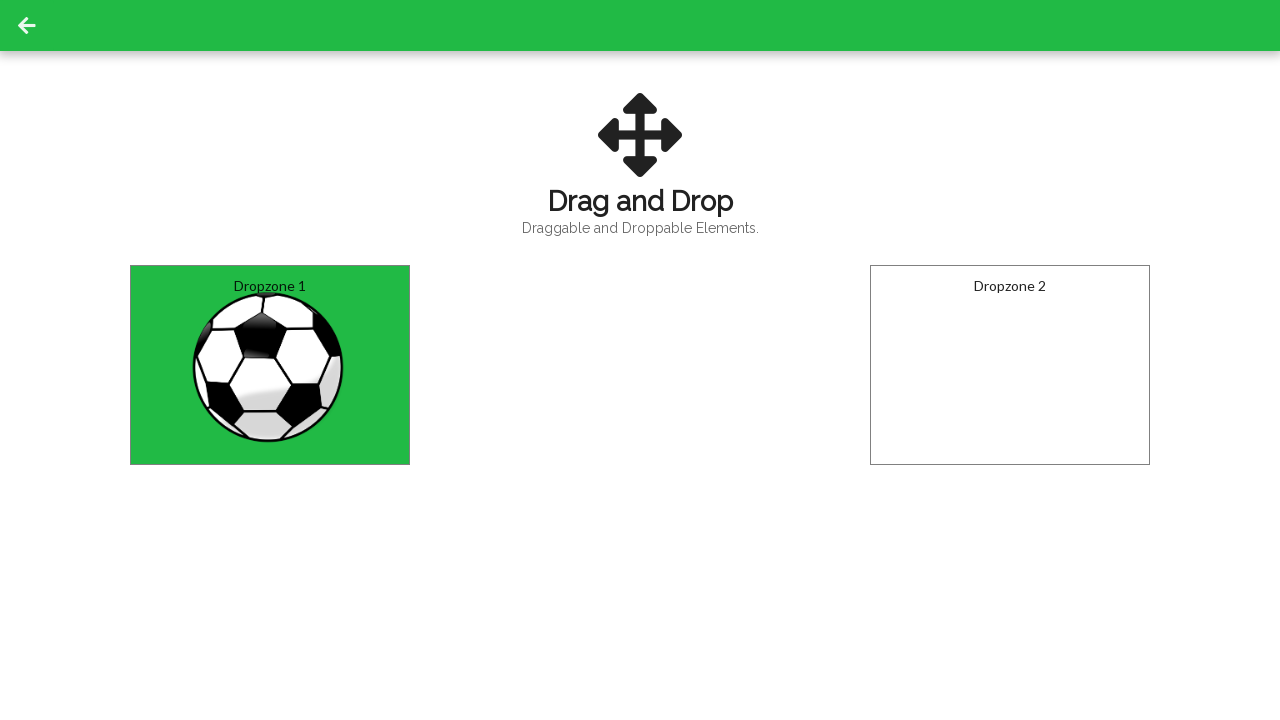

Verified first dropzone displays 'Dropped!' message
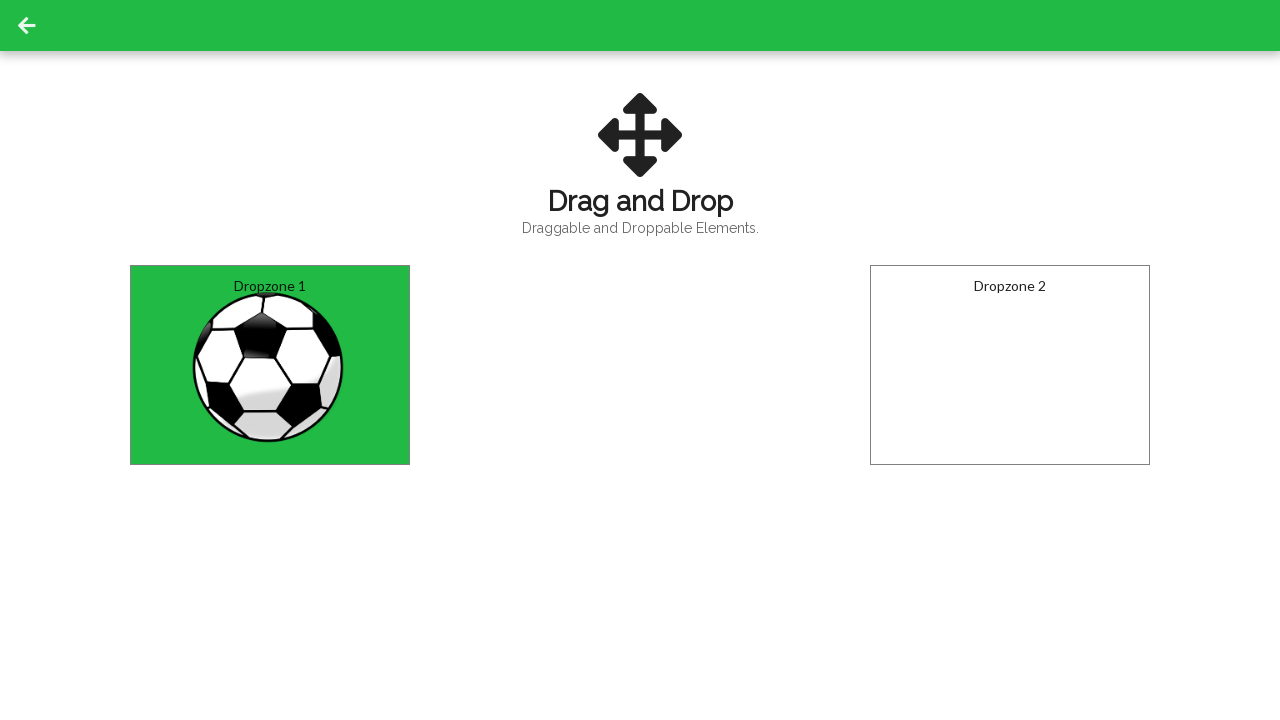

Dragged football to second dropzone at (1010, 365)
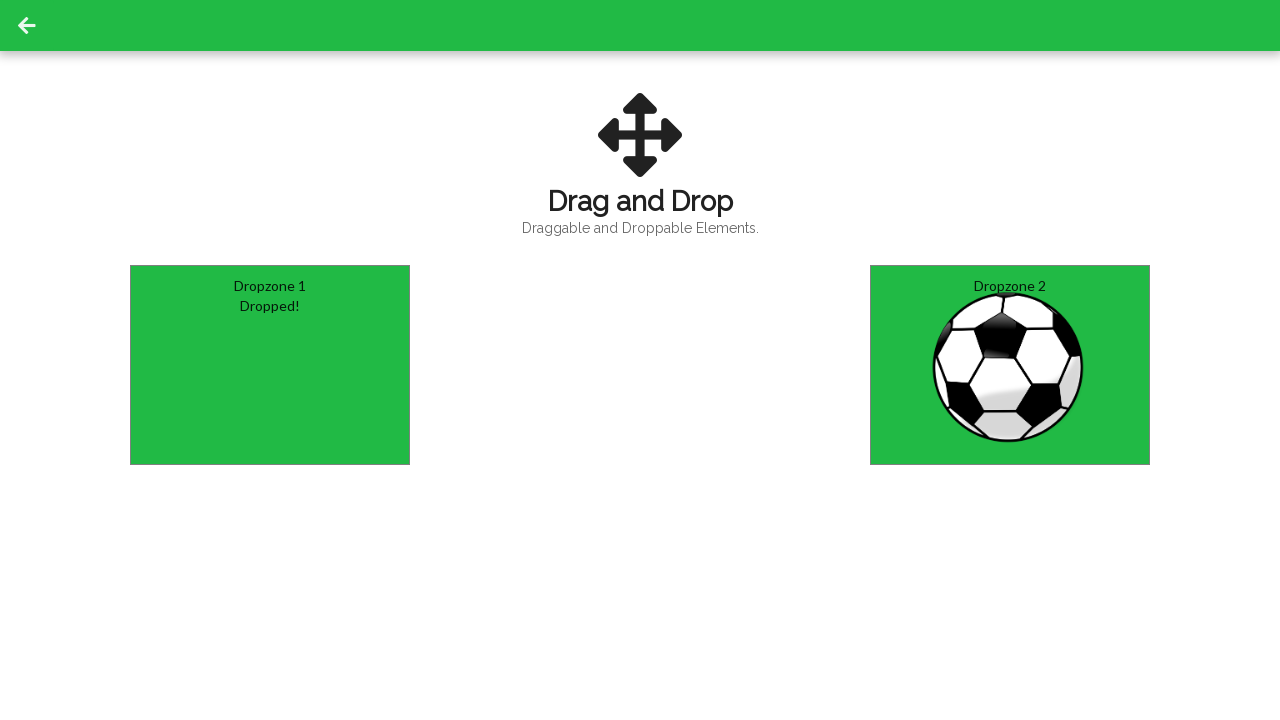

Waited 500ms for dropzone 2 to update
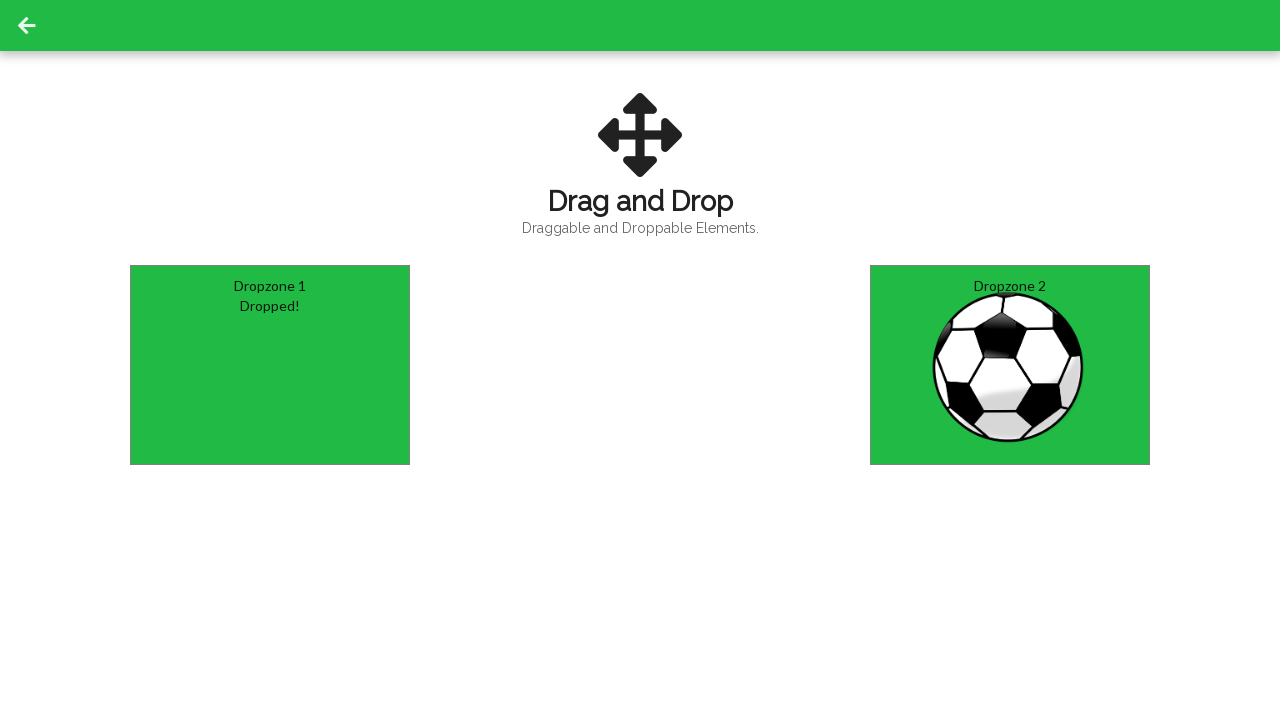

Retrieved text content from second dropzone
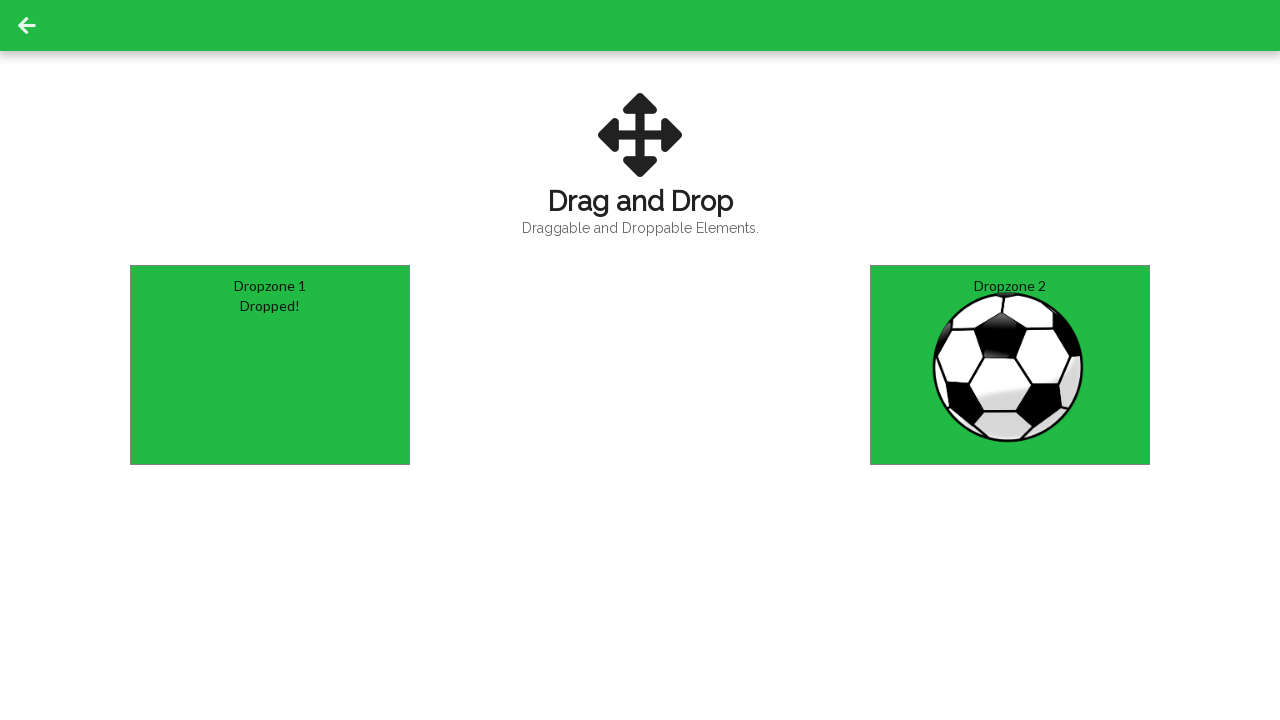

Verified second dropzone displays 'Dropped!' message
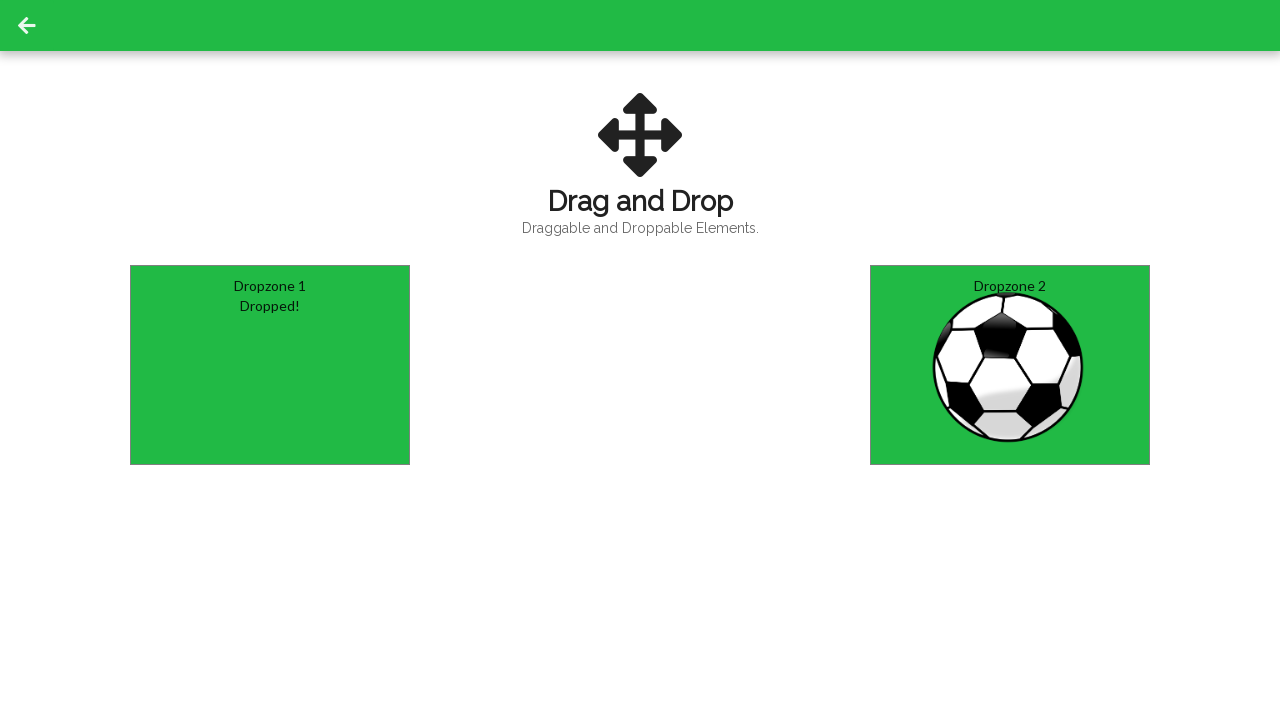

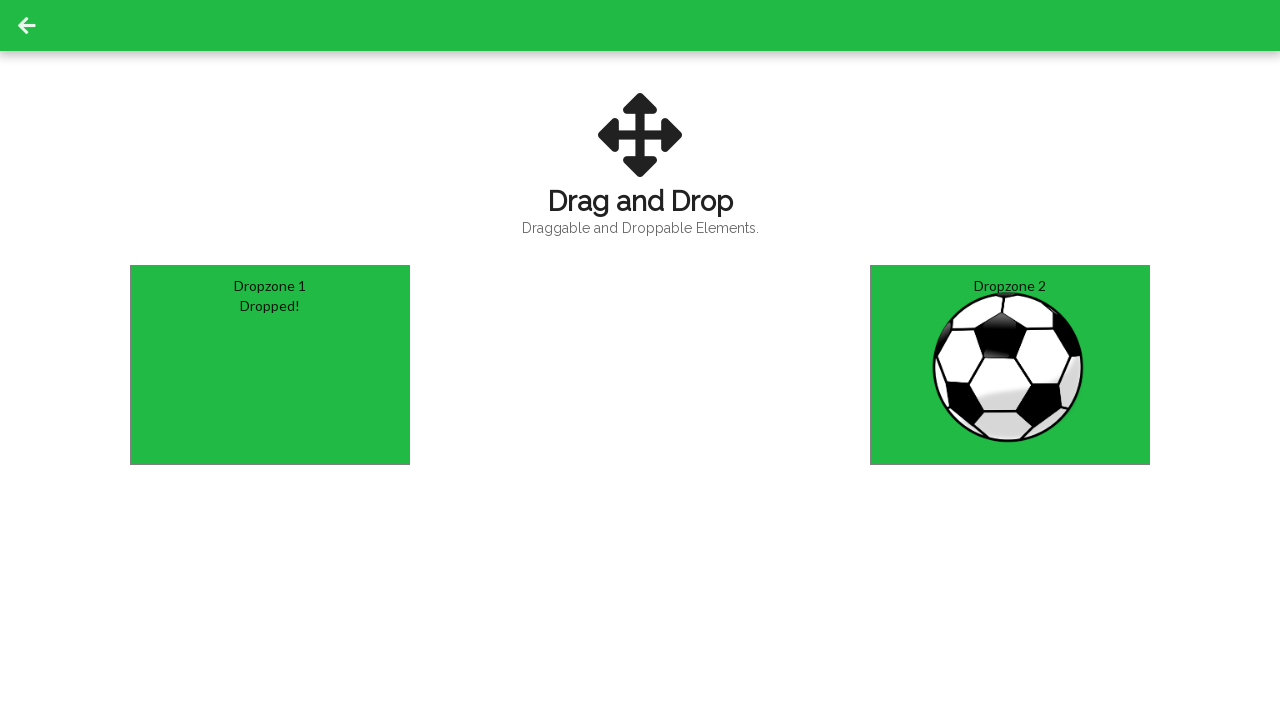